Tests adding jQuery Growl notifications to a page by injecting jQuery, jQuery Growl library, and styles, then displaying a notification message on the page.

Starting URL: http://the-internet.herokuapp.com

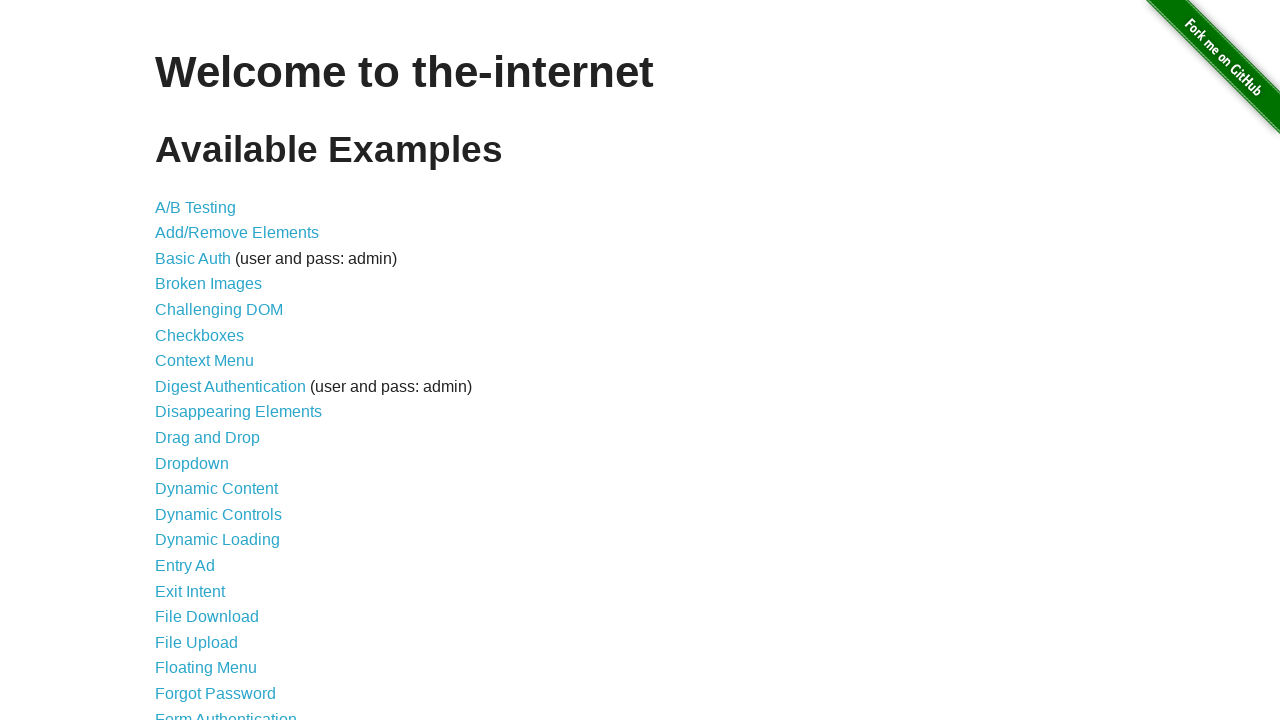

Injected jQuery library into the page if not already present
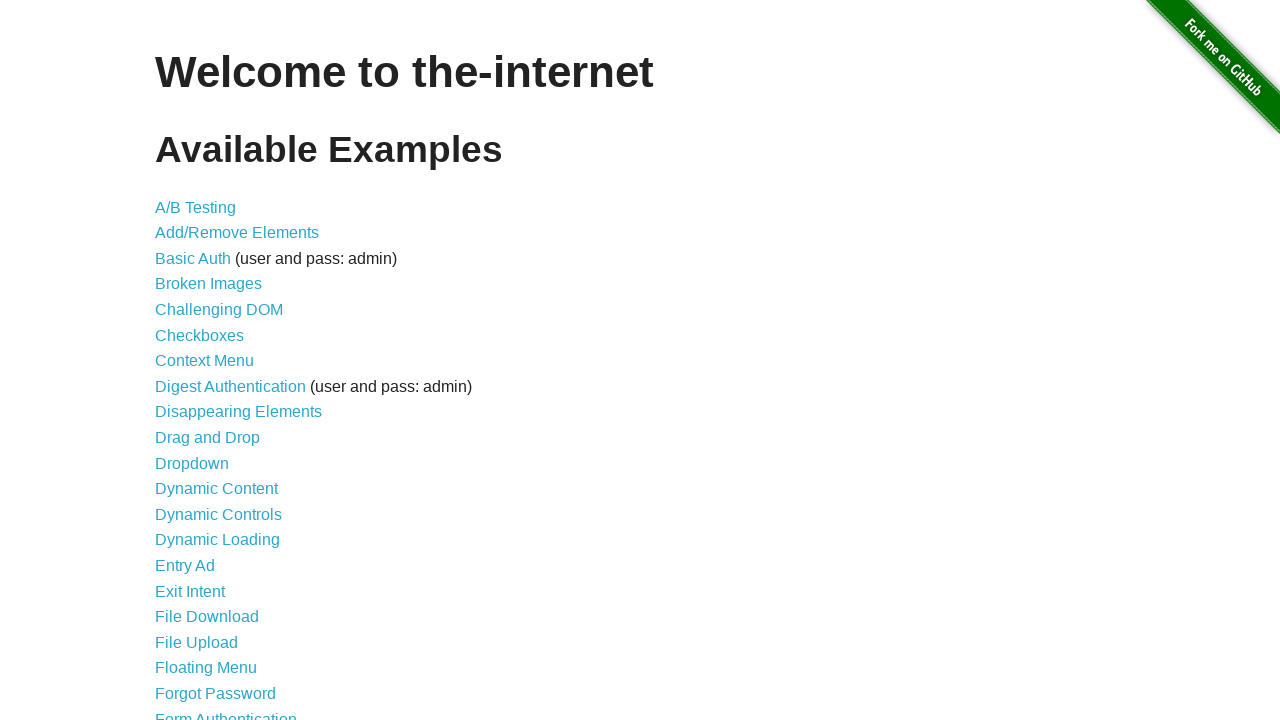

jQuery library loaded and verified
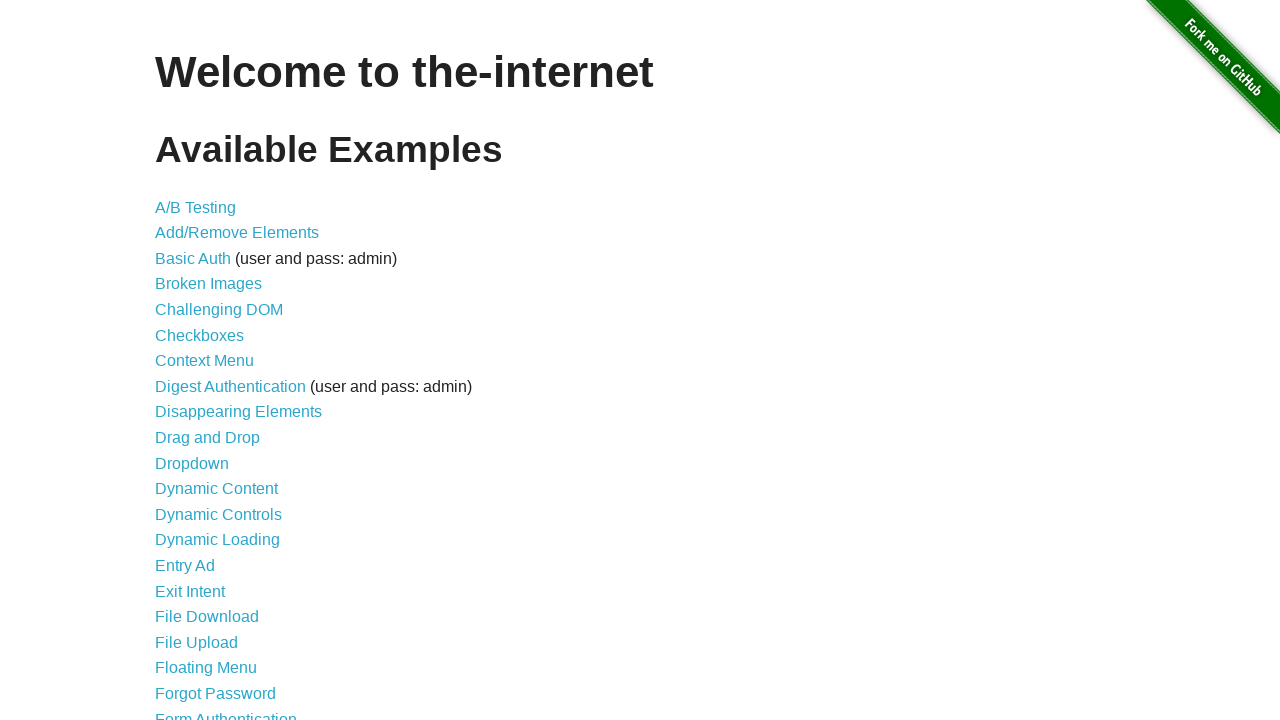

Injected jQuery Growl library into the page
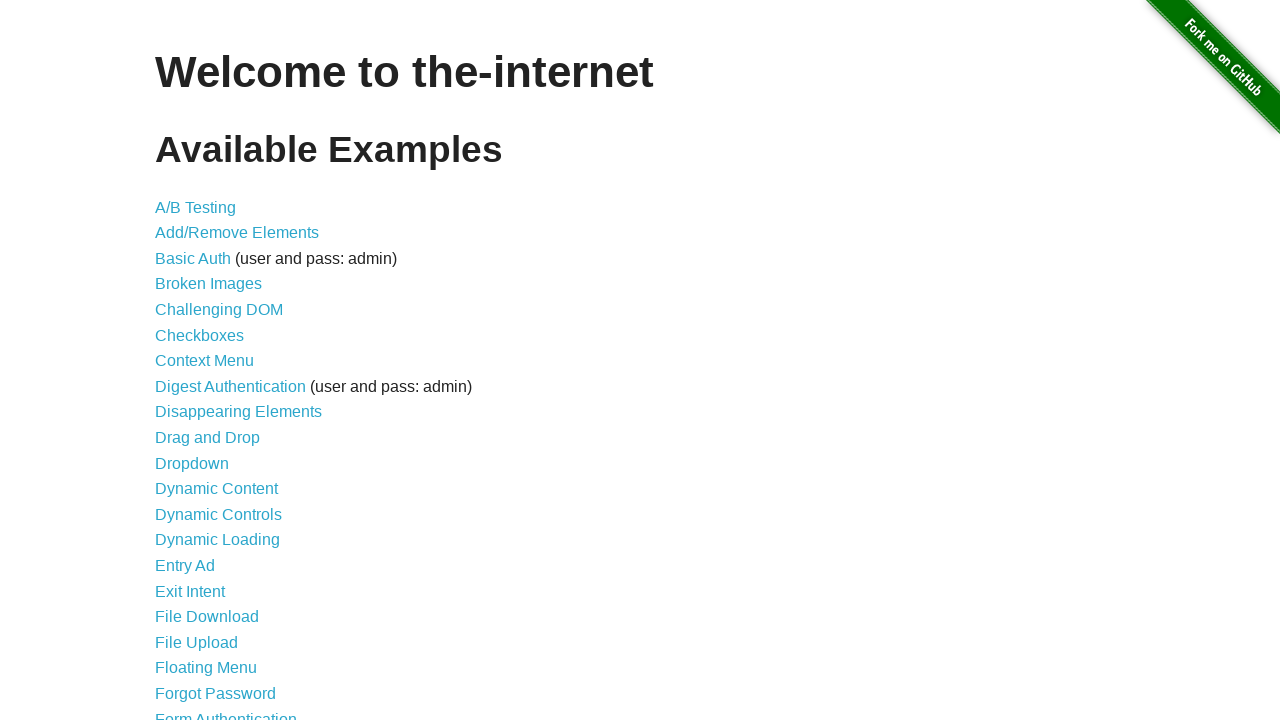

Injected jQuery Growl CSS styles into the page
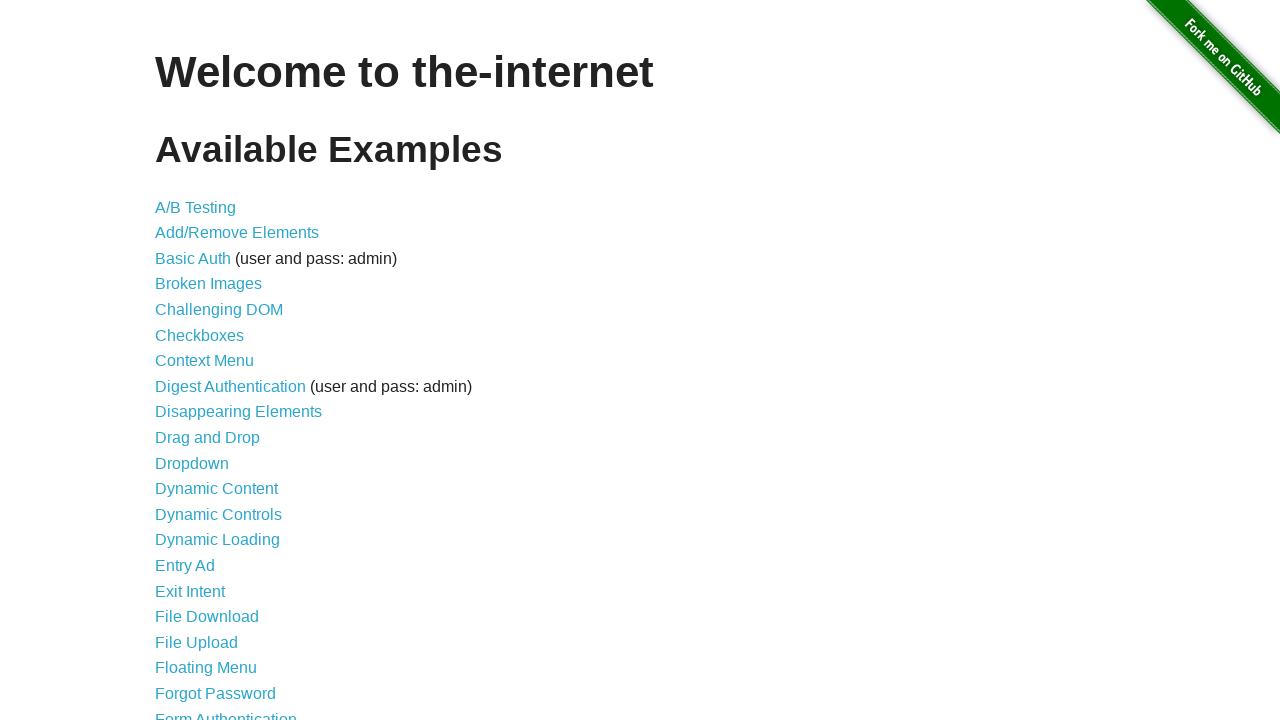

jQuery Growl function verified and ready to use
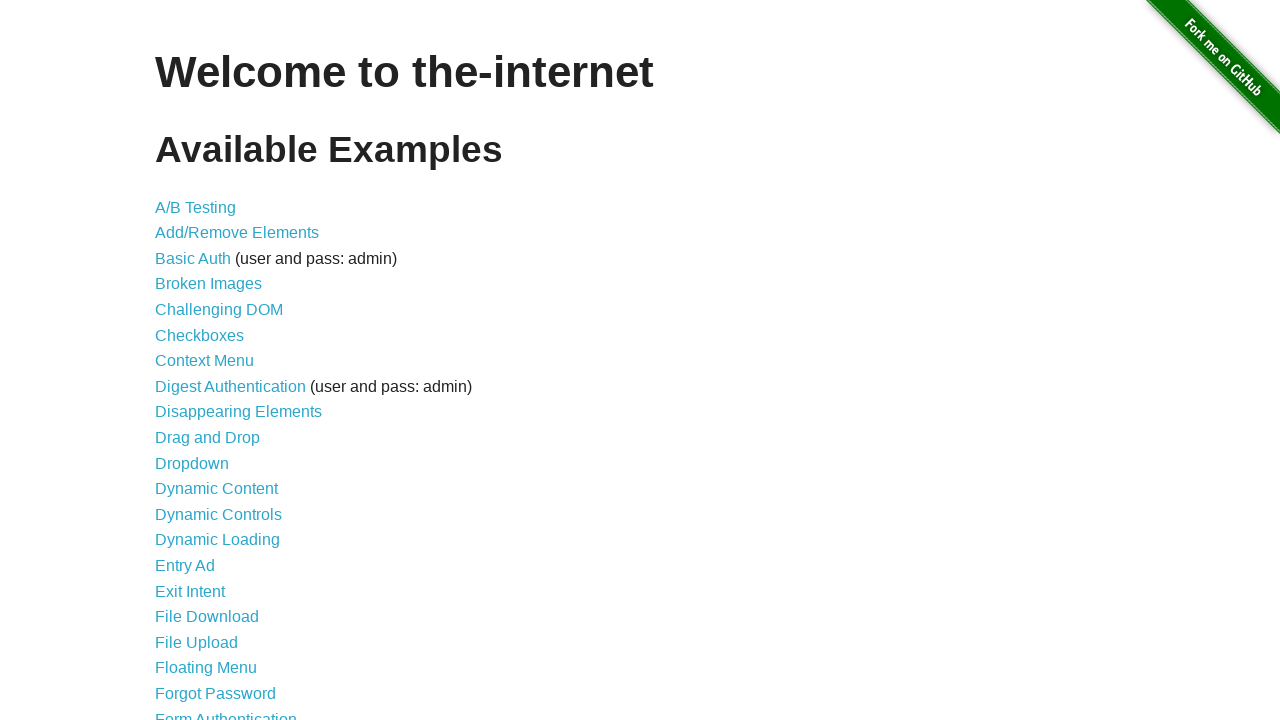

Displayed jQuery Growl notification with title 'GET' and message '/'
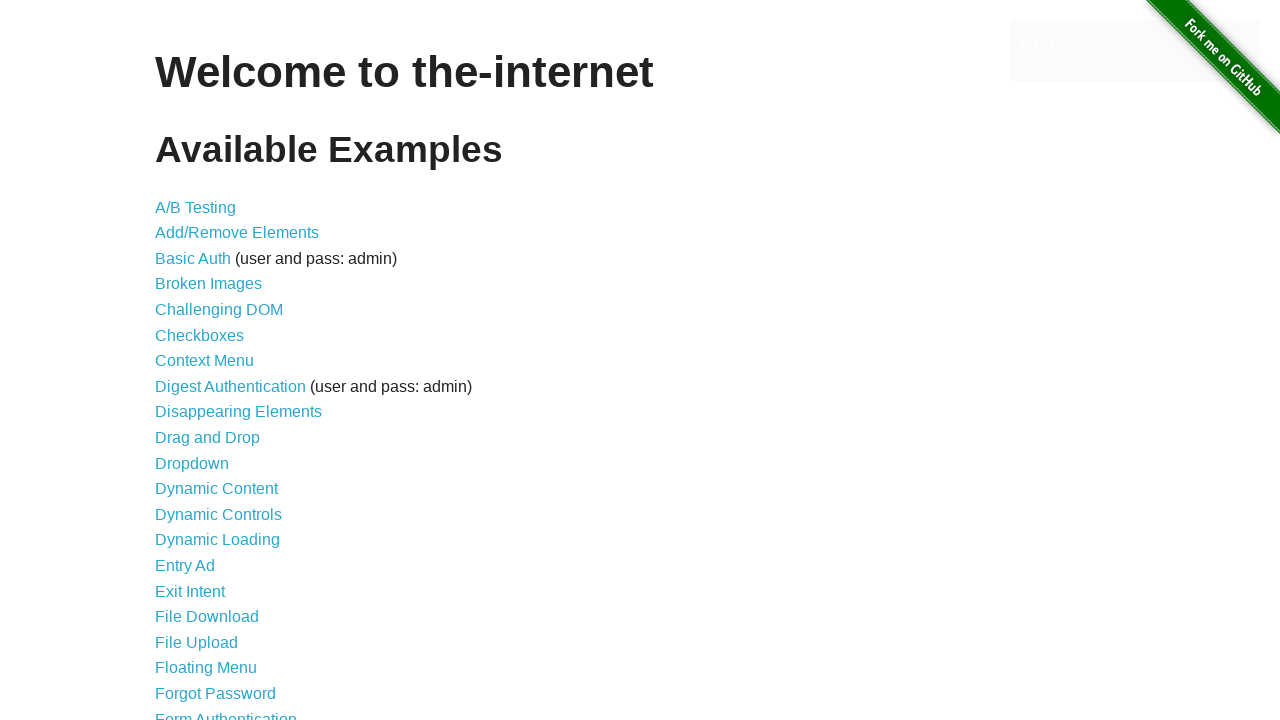

Growl notification element appeared on the page
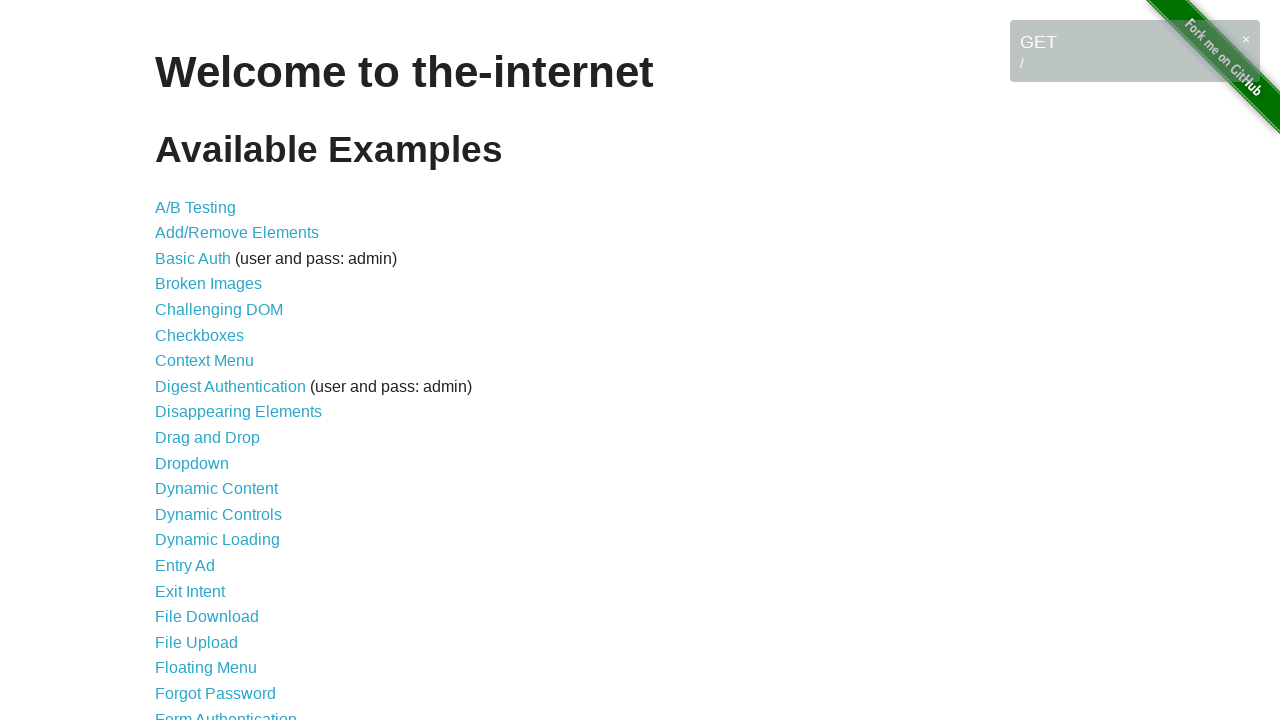

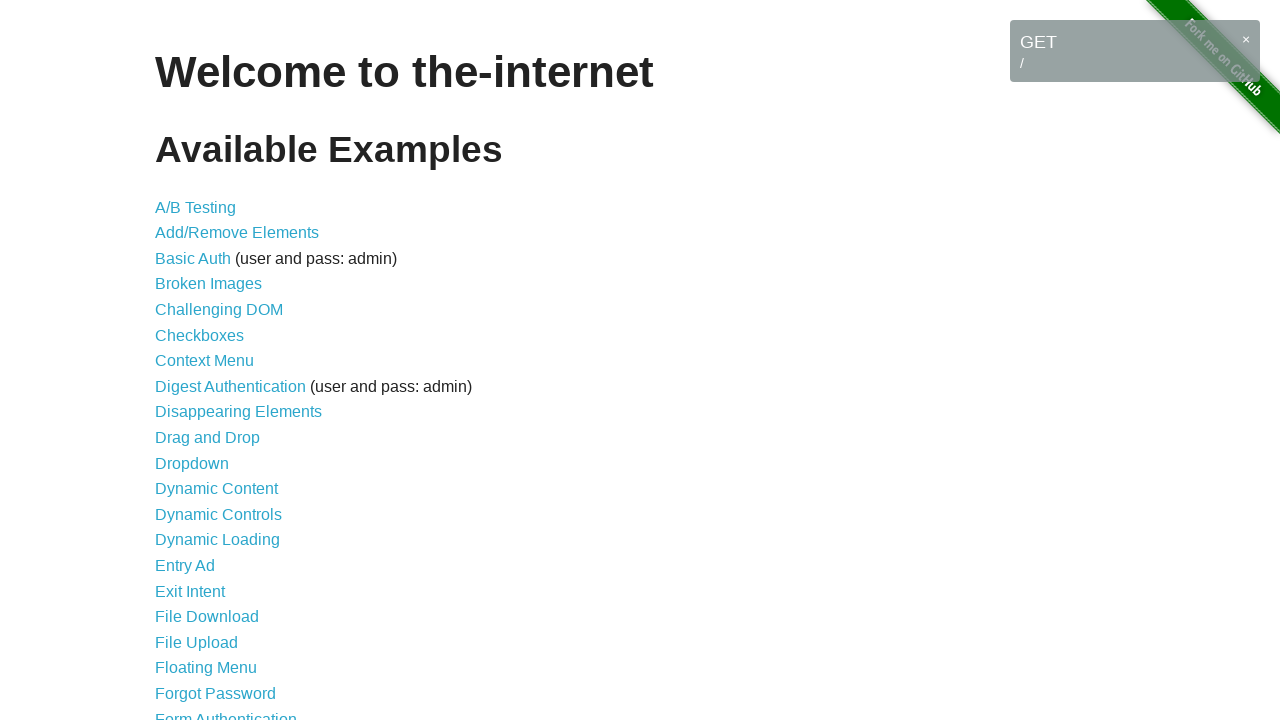